Tests form submission with missing first name field to validate error handling

Starting URL: https://prog-demo-client.botnosticsolutions.ai/

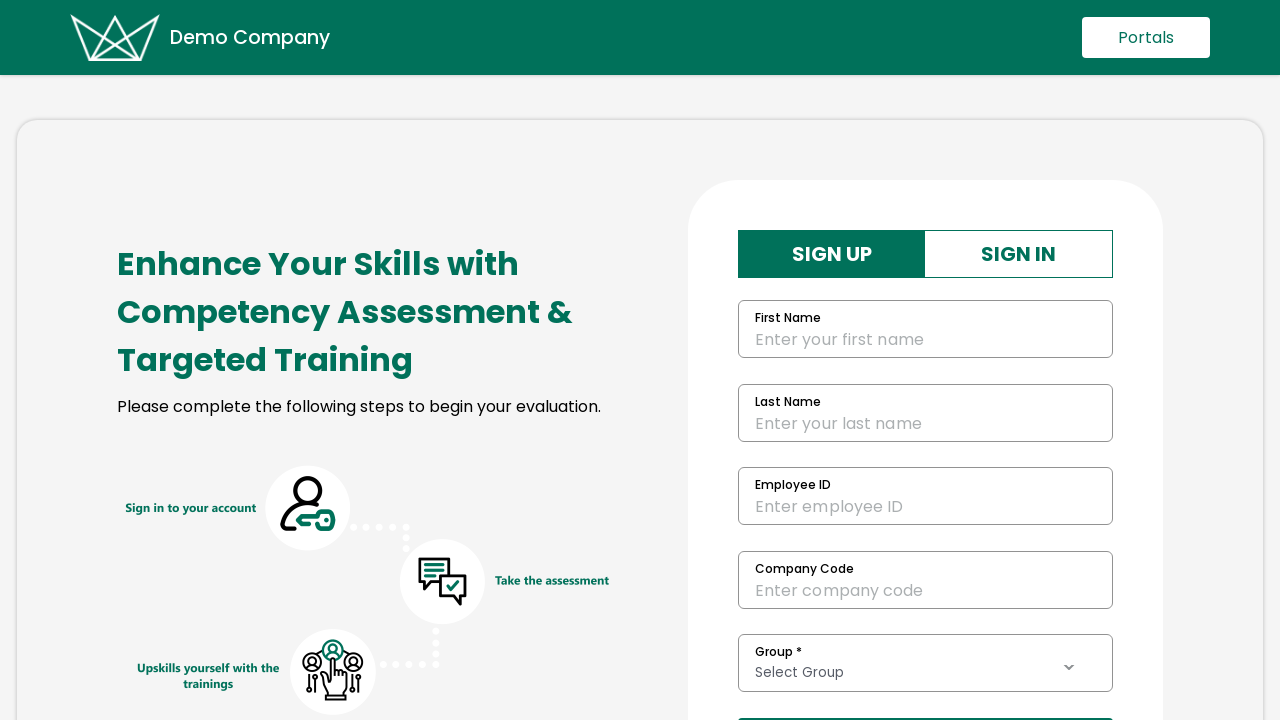

Filled last name field with 'Doe' on #last_name
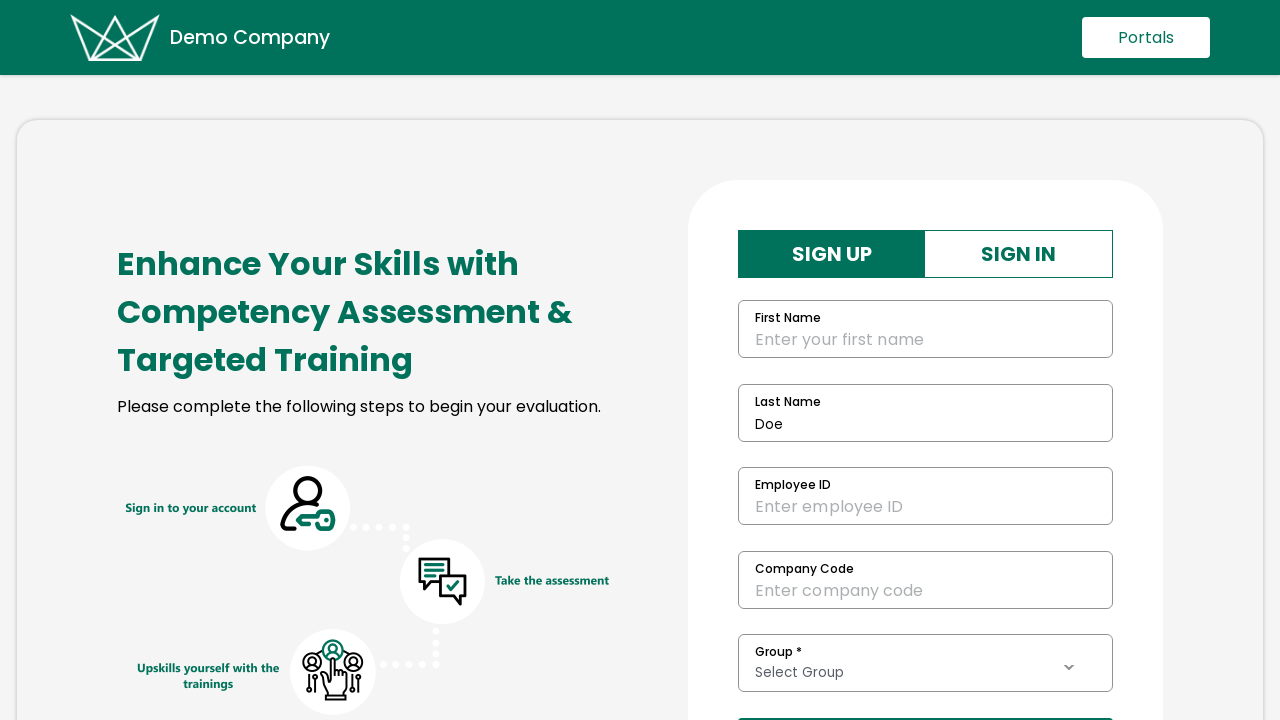

Filled employee ID field with '123' on #emp_id
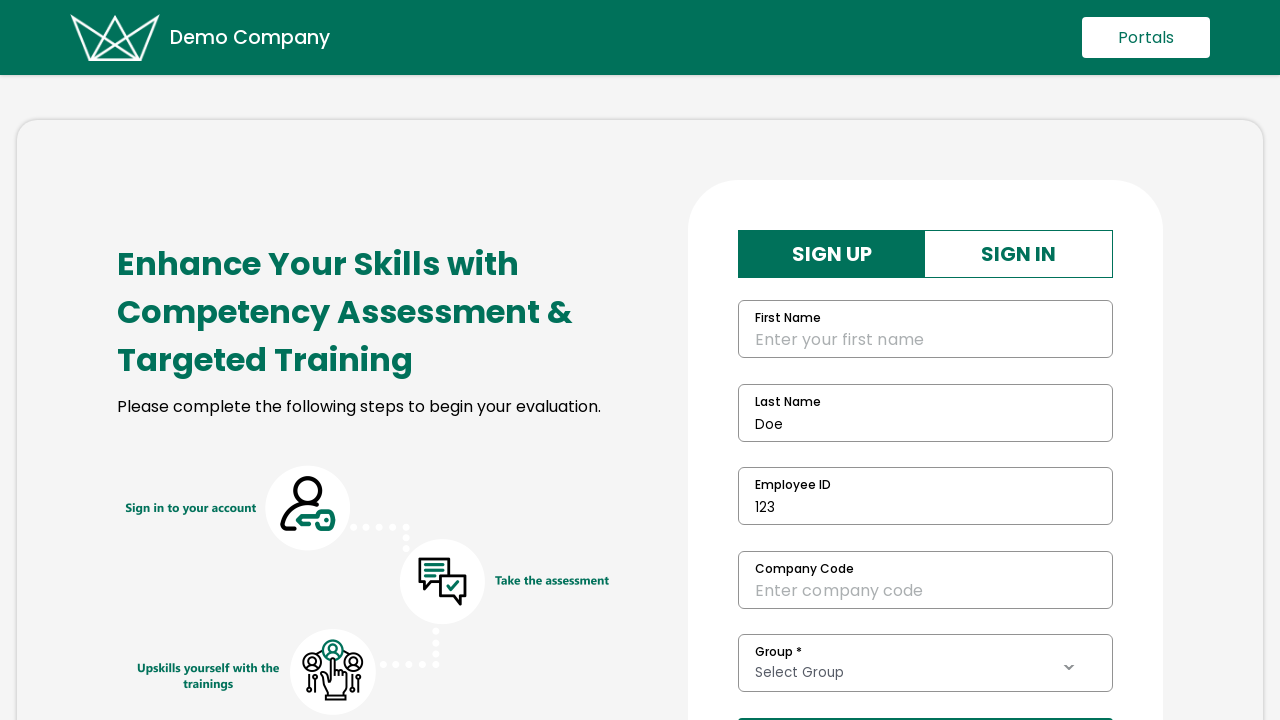

Filled company code field with 'Dem-1692959085' on #company_code
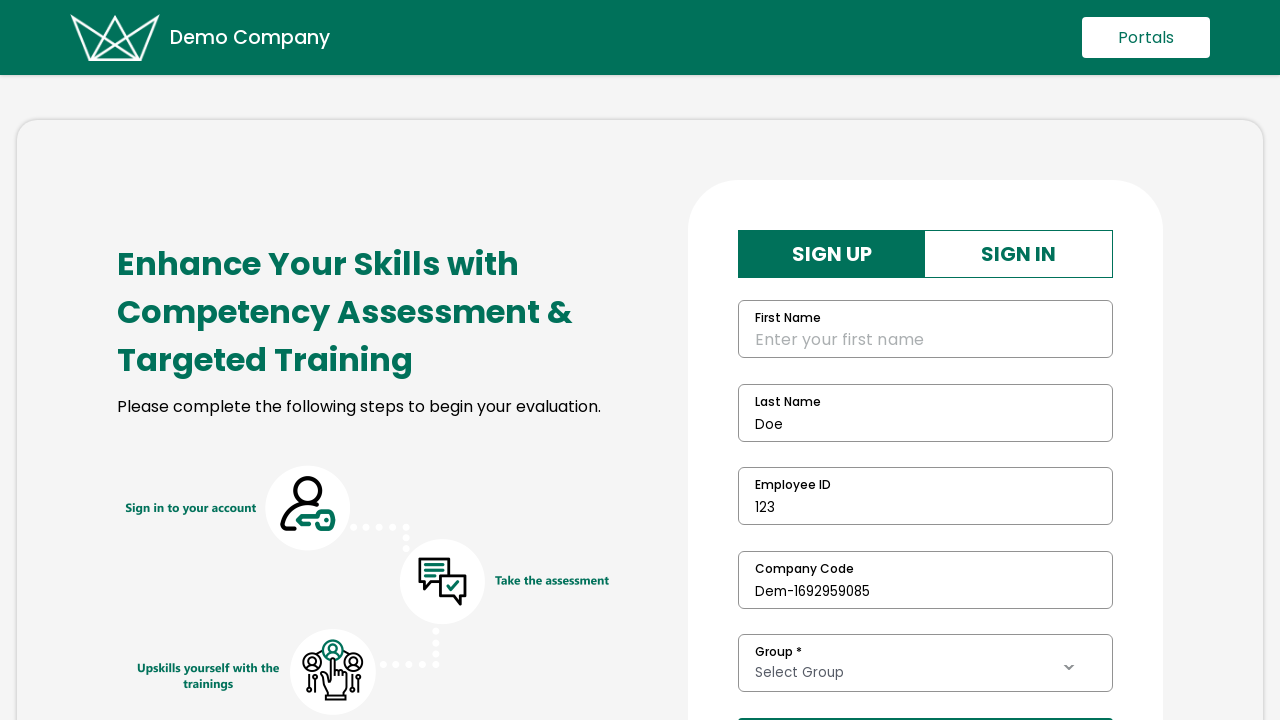

Clicked register submit button with missing first name at (925, 696) on #register_submit
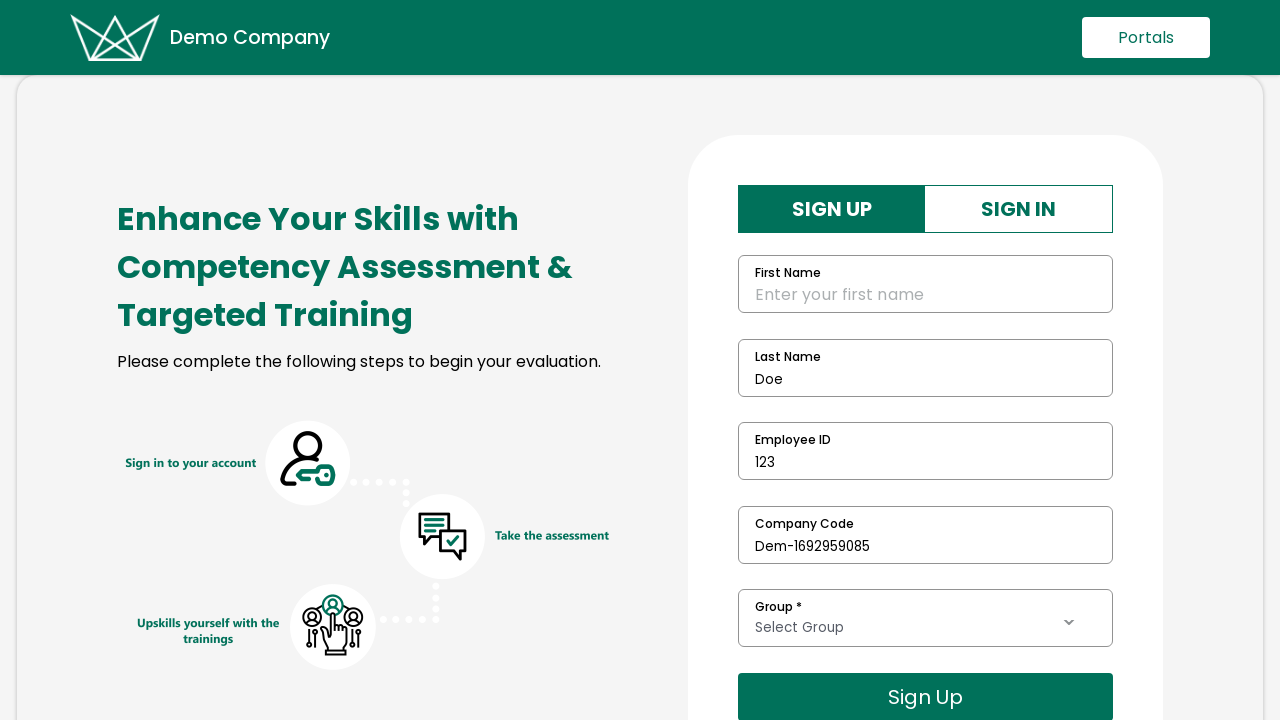

Waited 2 seconds for error message to appear
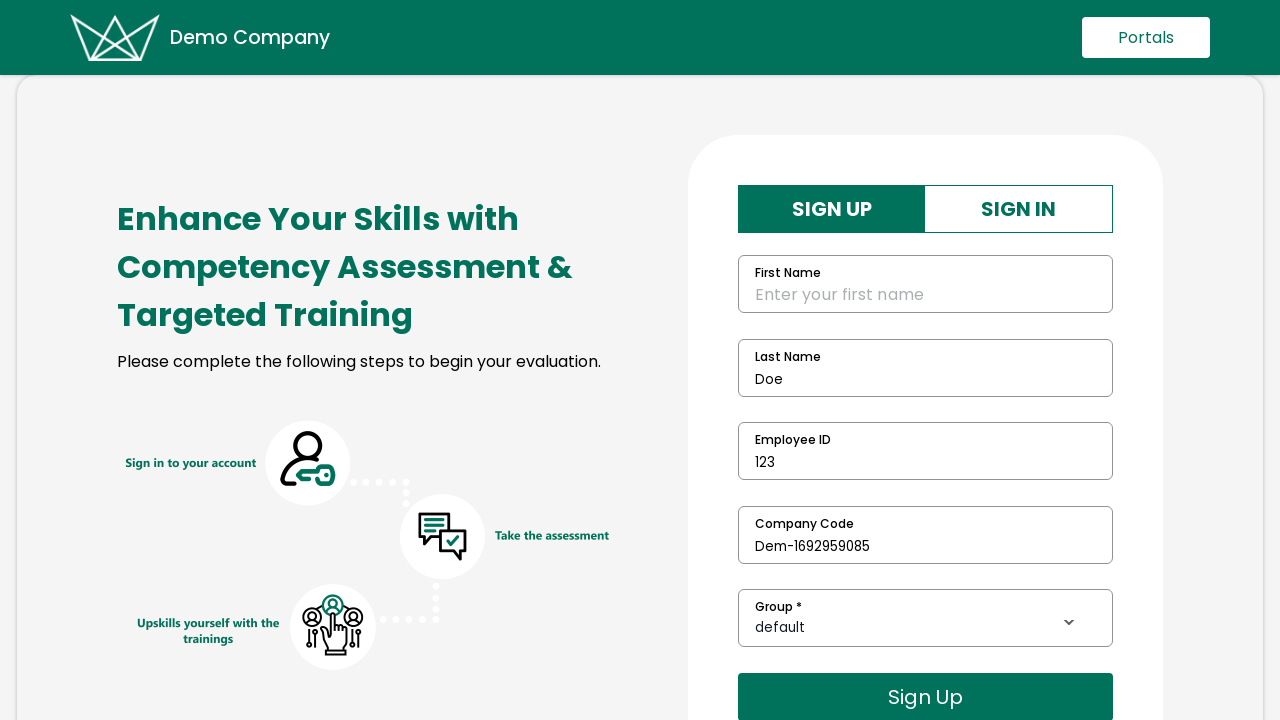

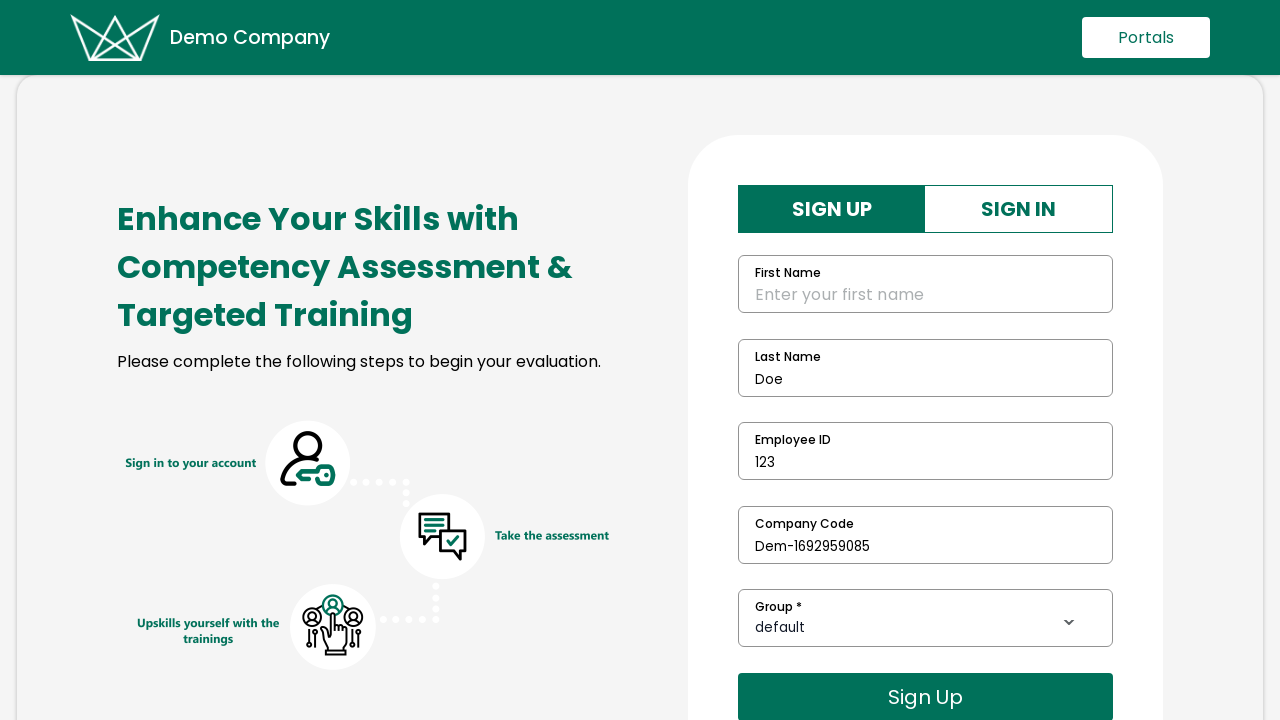